Tests that entering text instead of a number displays an error message on the number input form

Starting URL: https://kristinek.github.io/site/tasks/enter_a_number

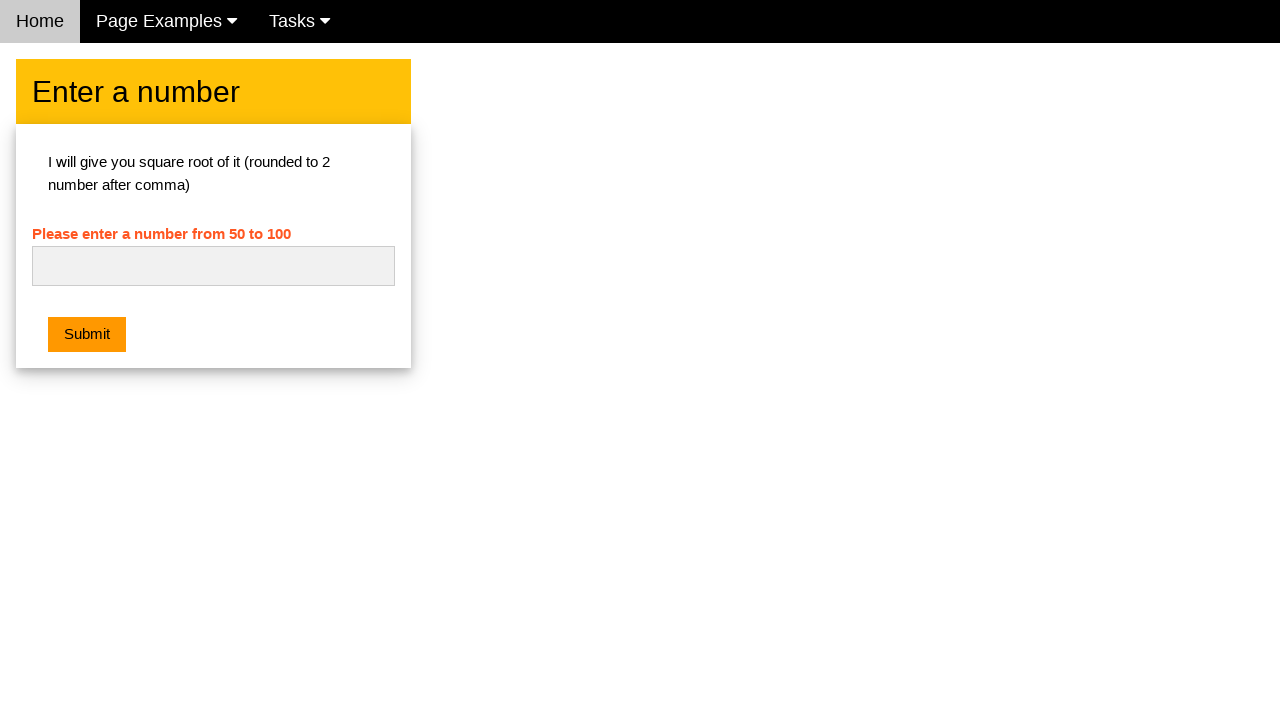

Navigated to number input form page
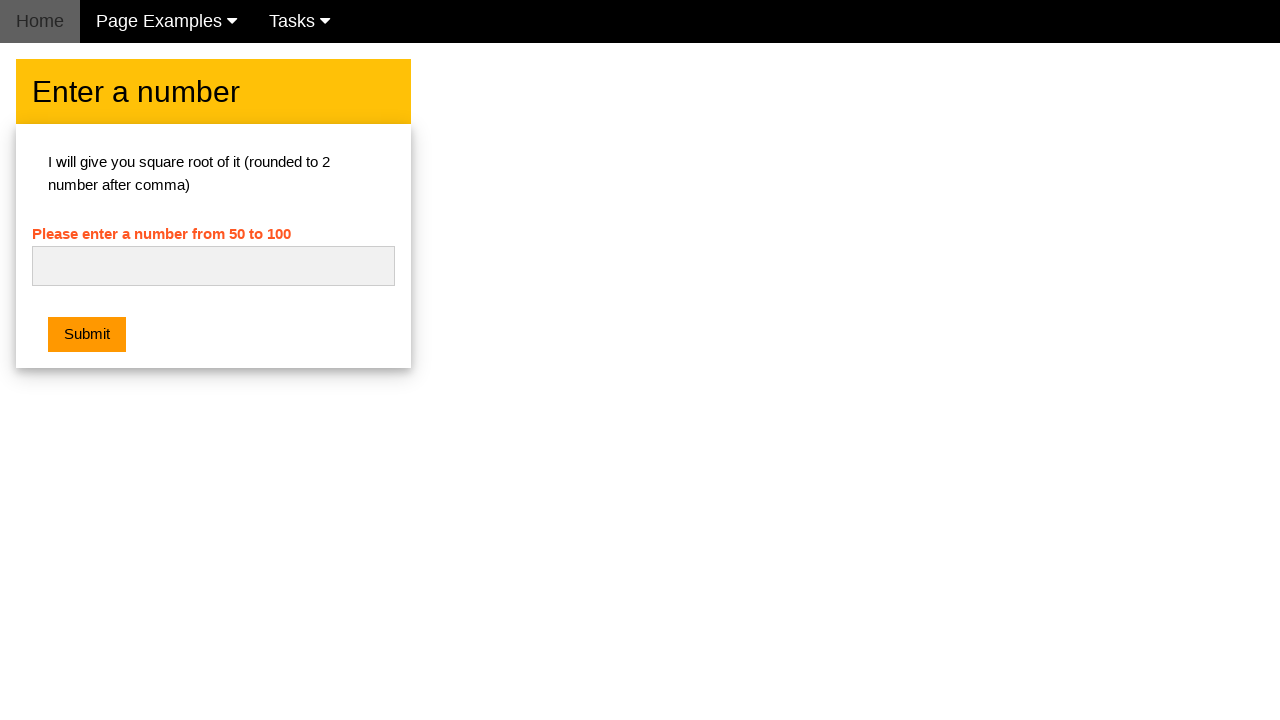

Entered text 'abc' into number input field on #numb
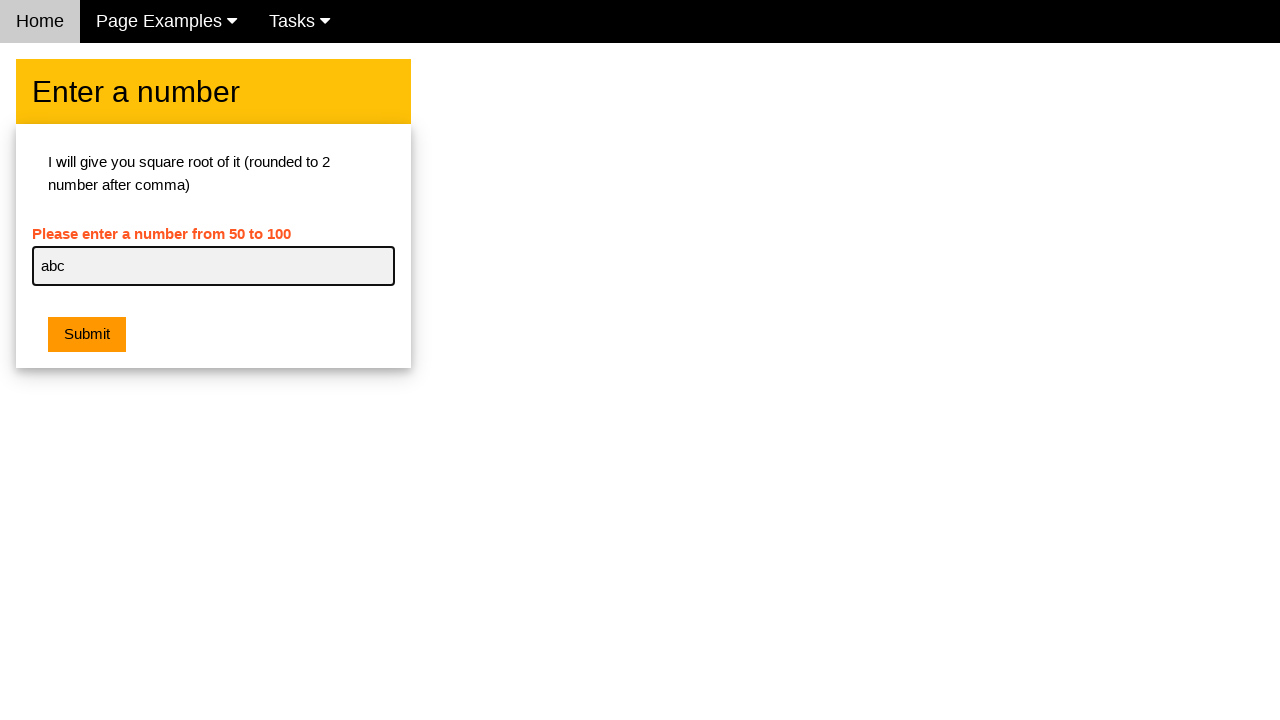

Clicked submit button at (87, 335) on button
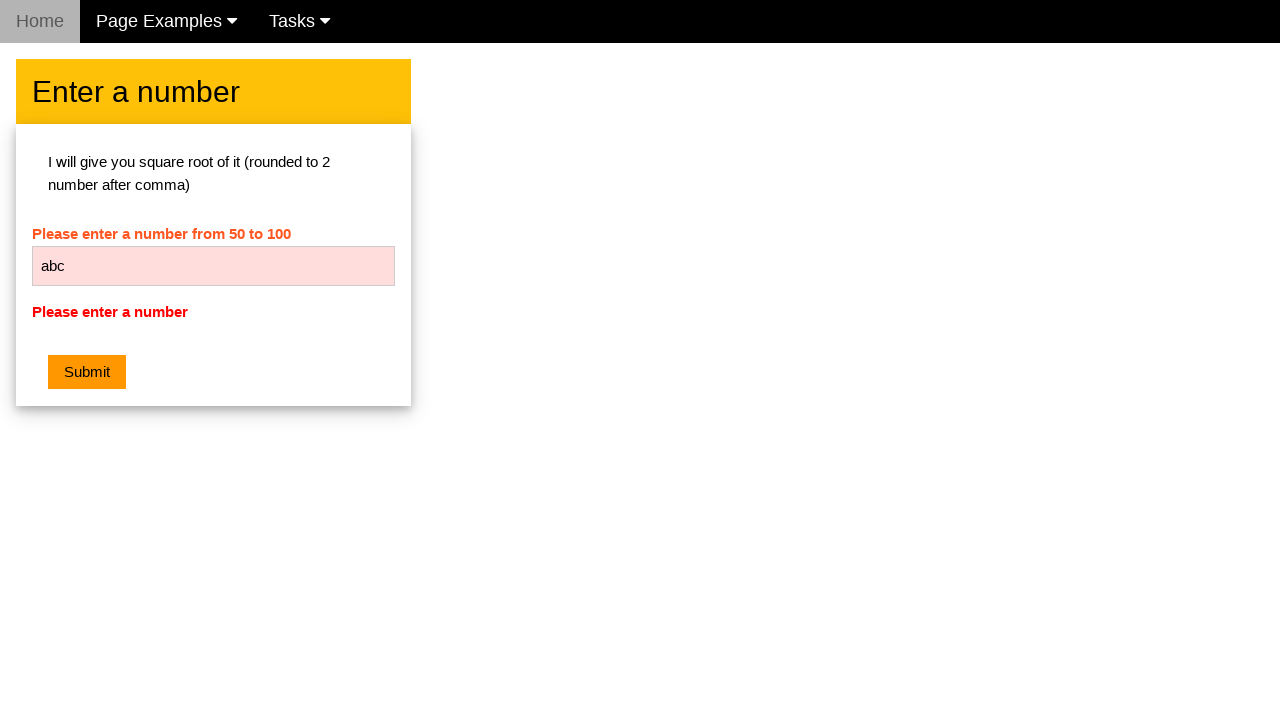

Error message is now visible on the form
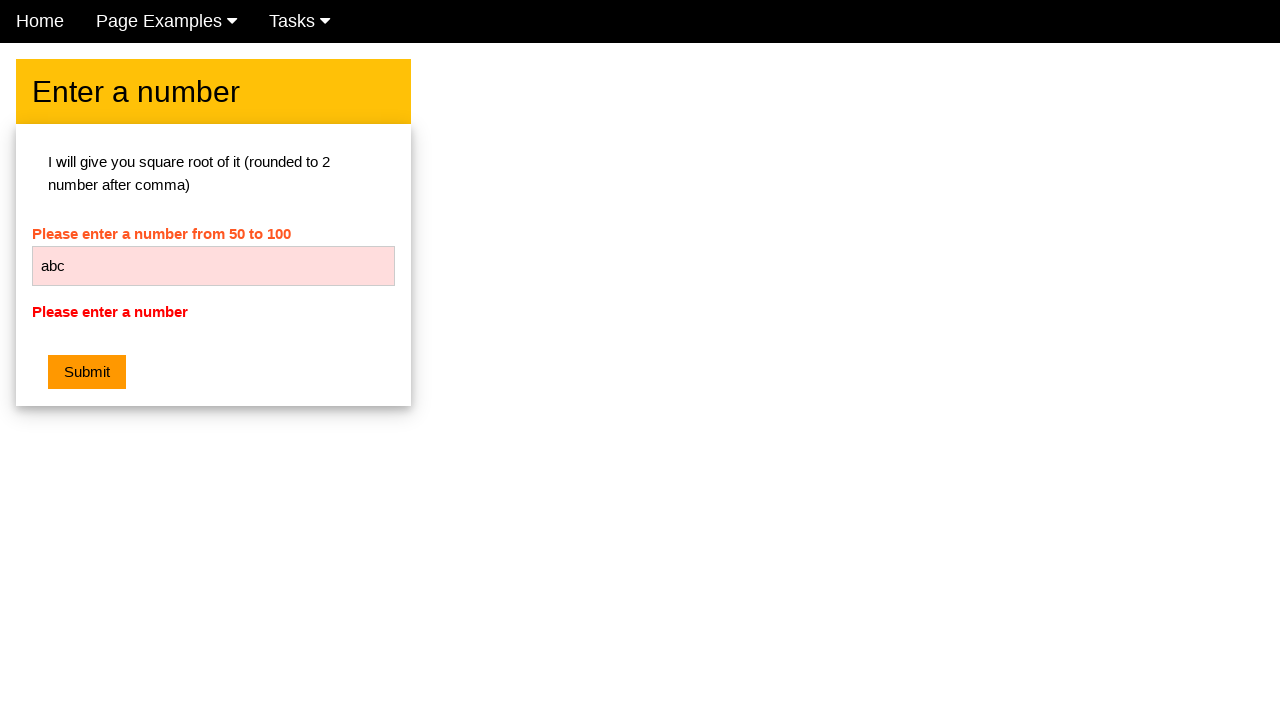

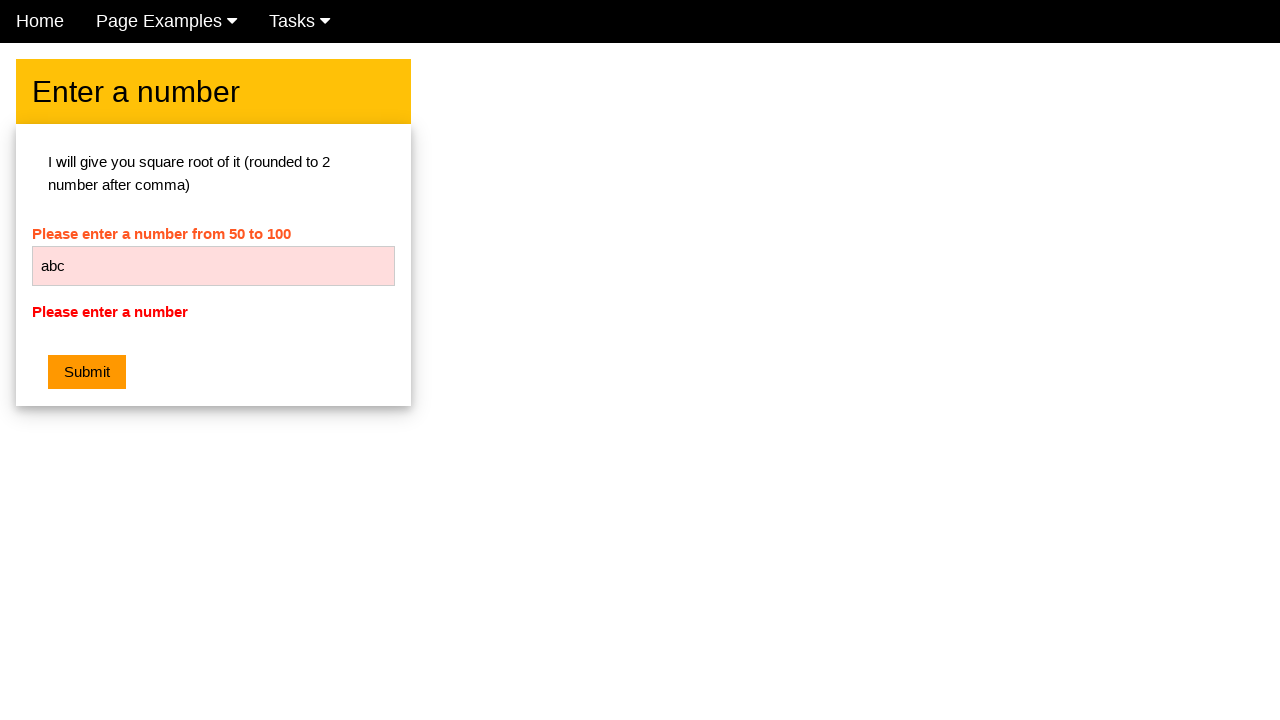